Tests submitting an answer on a Stepik lesson page by filling in a textarea with the answer "get()" and clicking the submit button.

Starting URL: https://stepik.org/lesson/25969/step/12

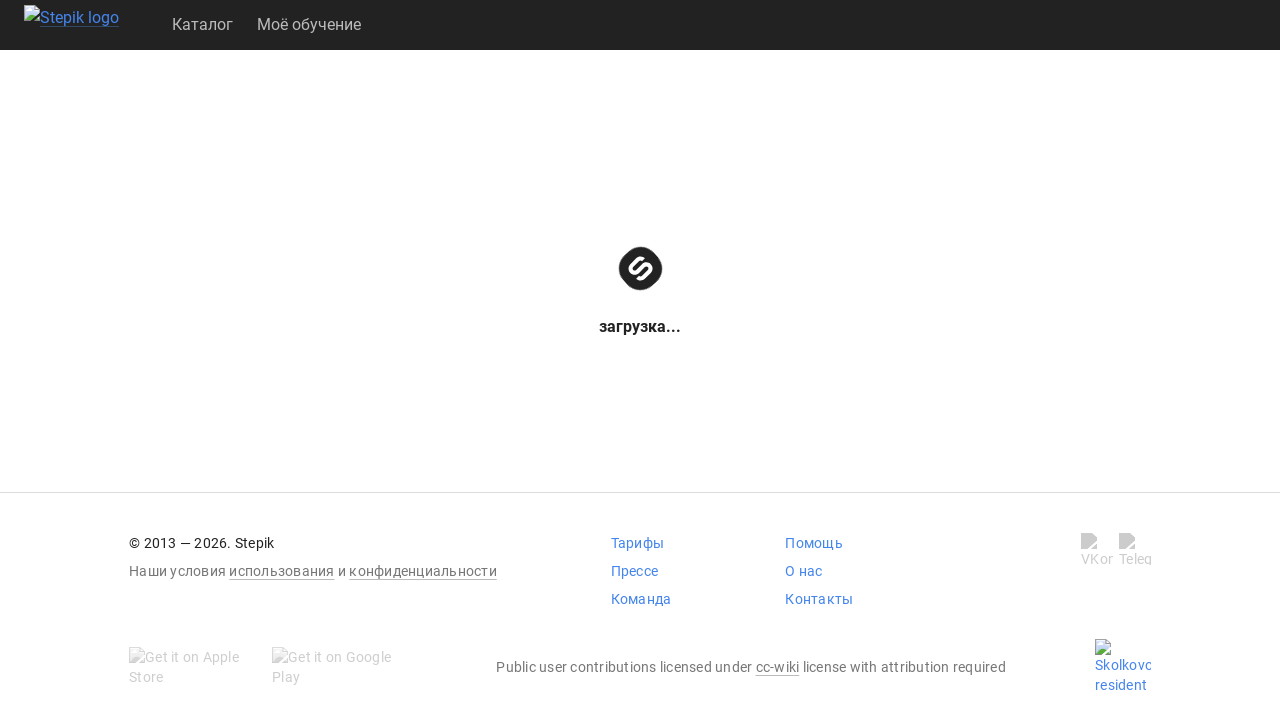

Textarea element became visible
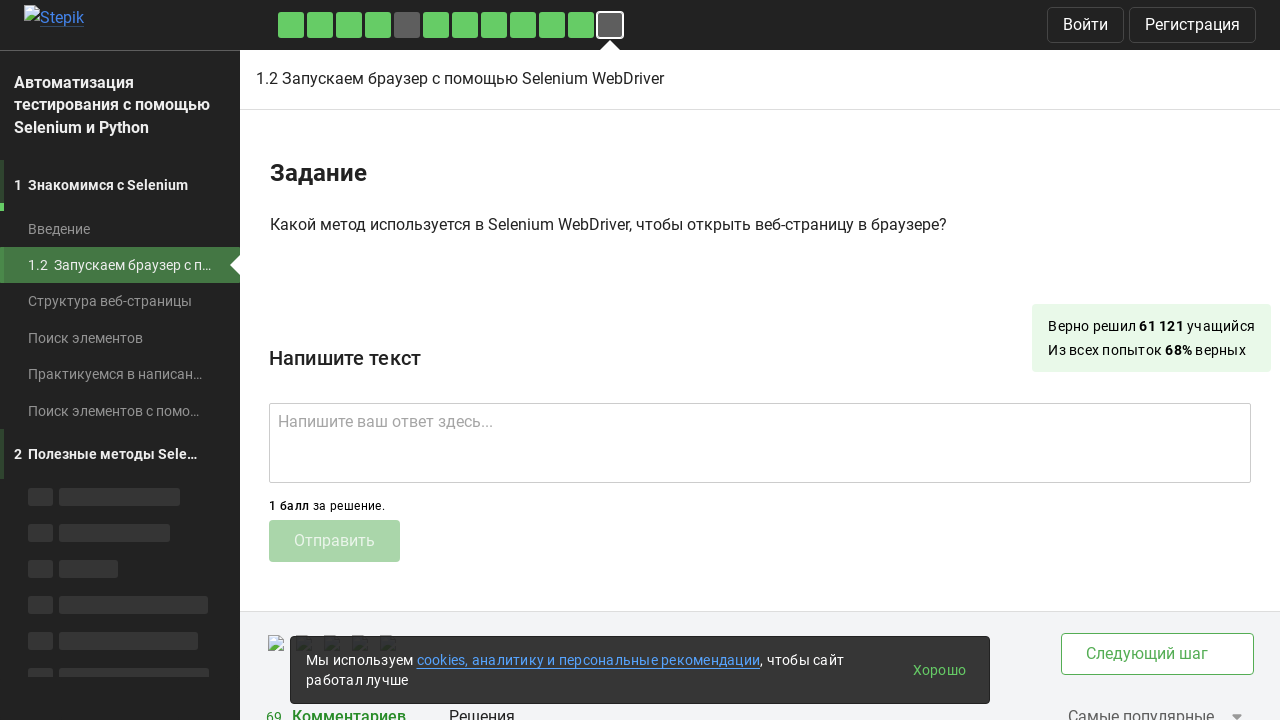

Filled textarea with answer 'get()' on .textarea
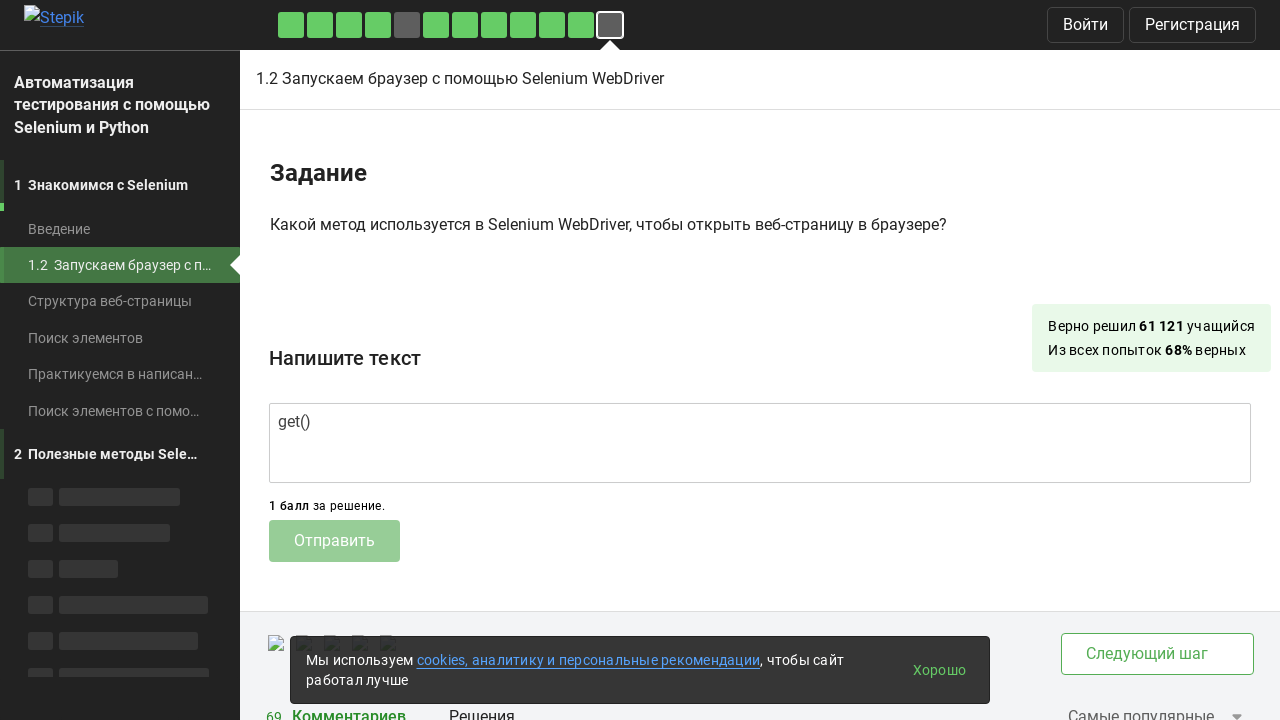

Clicked submit button to submit the lesson answer at (334, 541) on .submit-submission
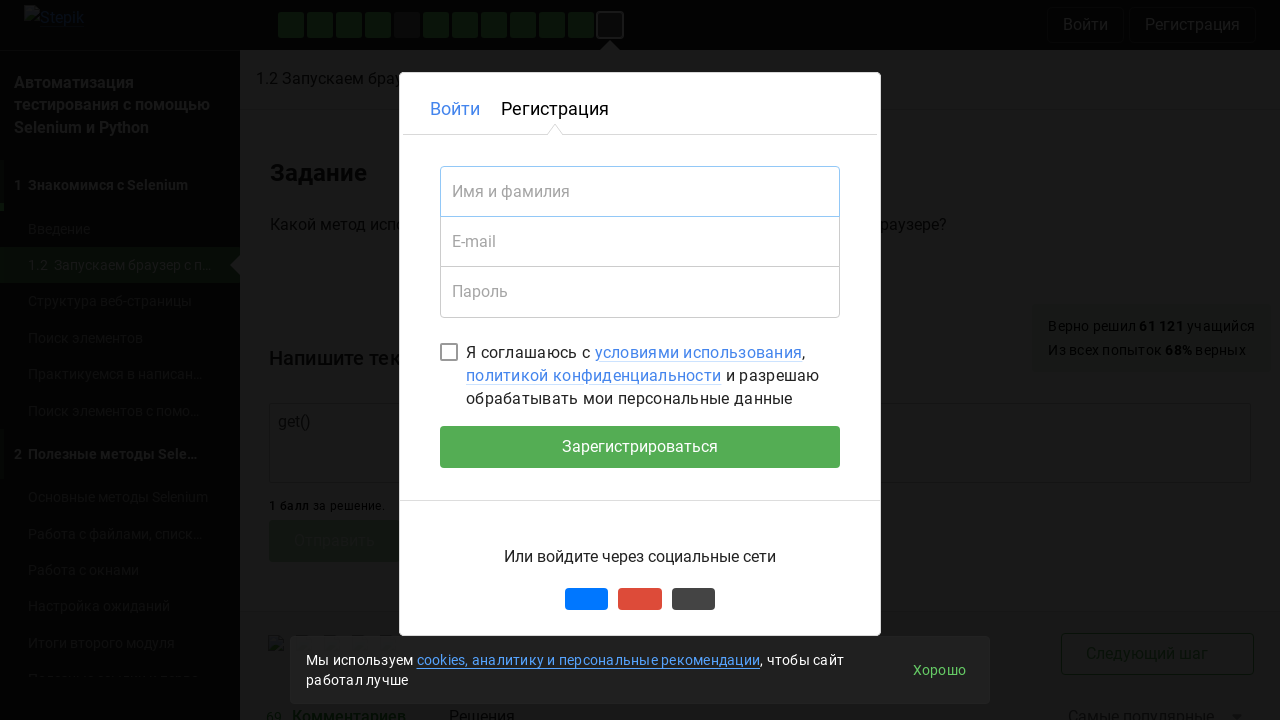

Waited 2 seconds for submission to process
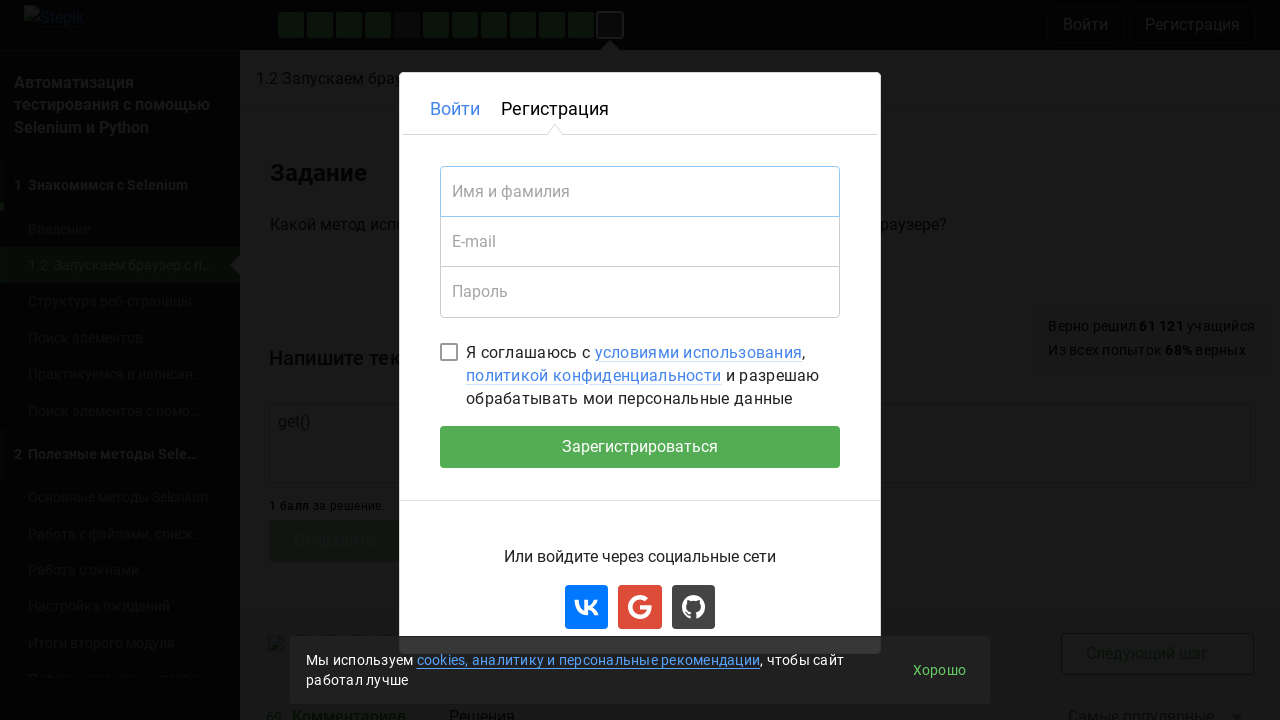

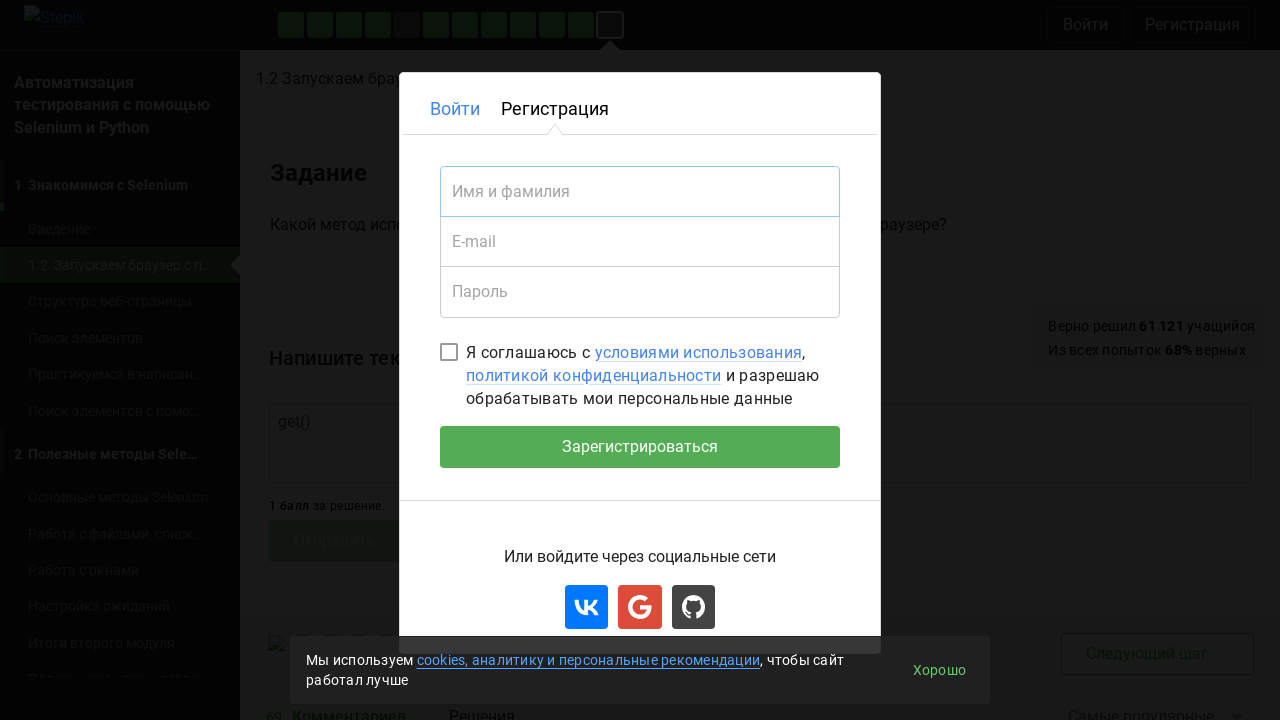